Tests accepting a JavaScript alert by clicking a button to trigger the alert, verifying its text, and accepting it

Starting URL: https://automationfc.github.io/basic-form/index.html

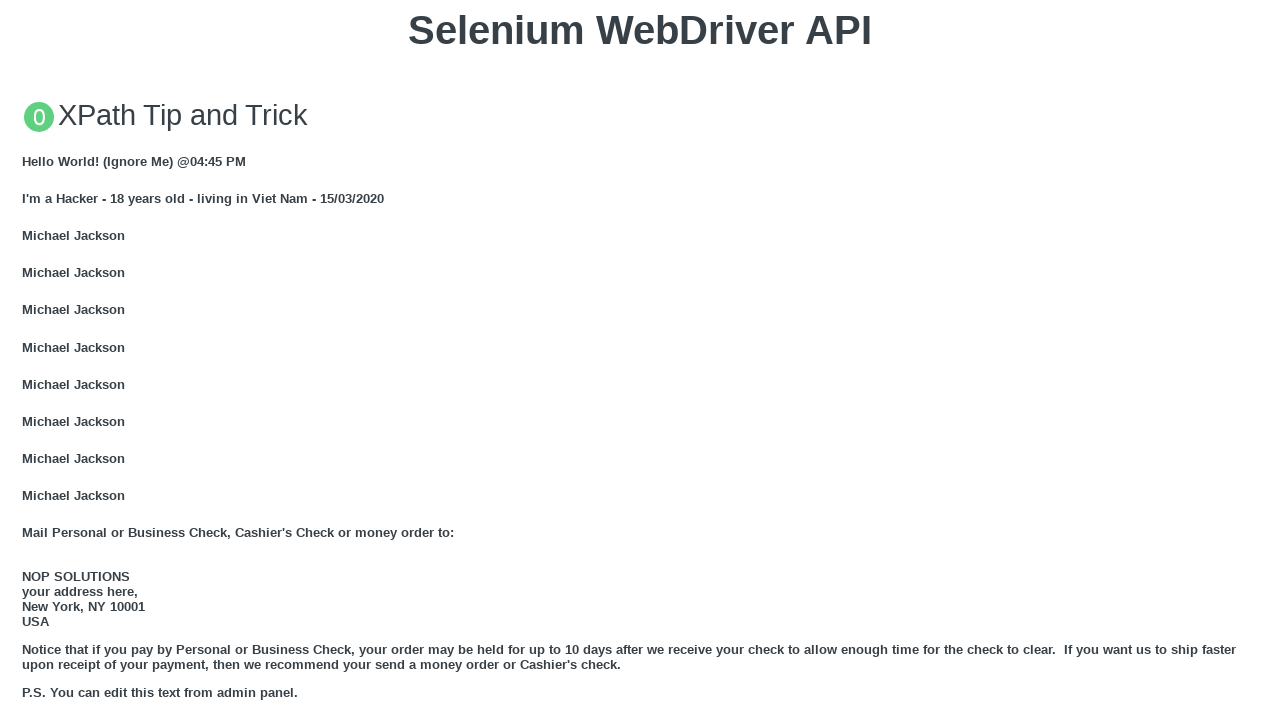

Navigated to basic form page
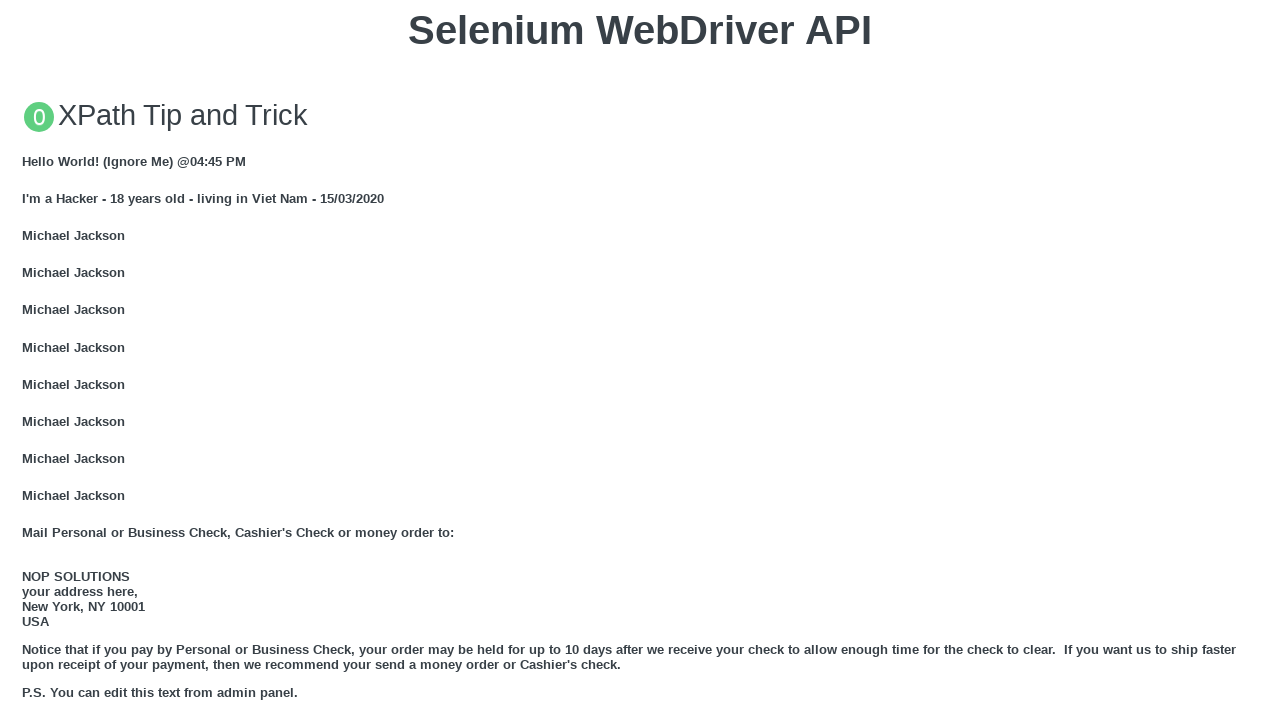

Clicked button to trigger JS Alert at (640, 360) on xpath=//button[text()='Click for JS Alert']
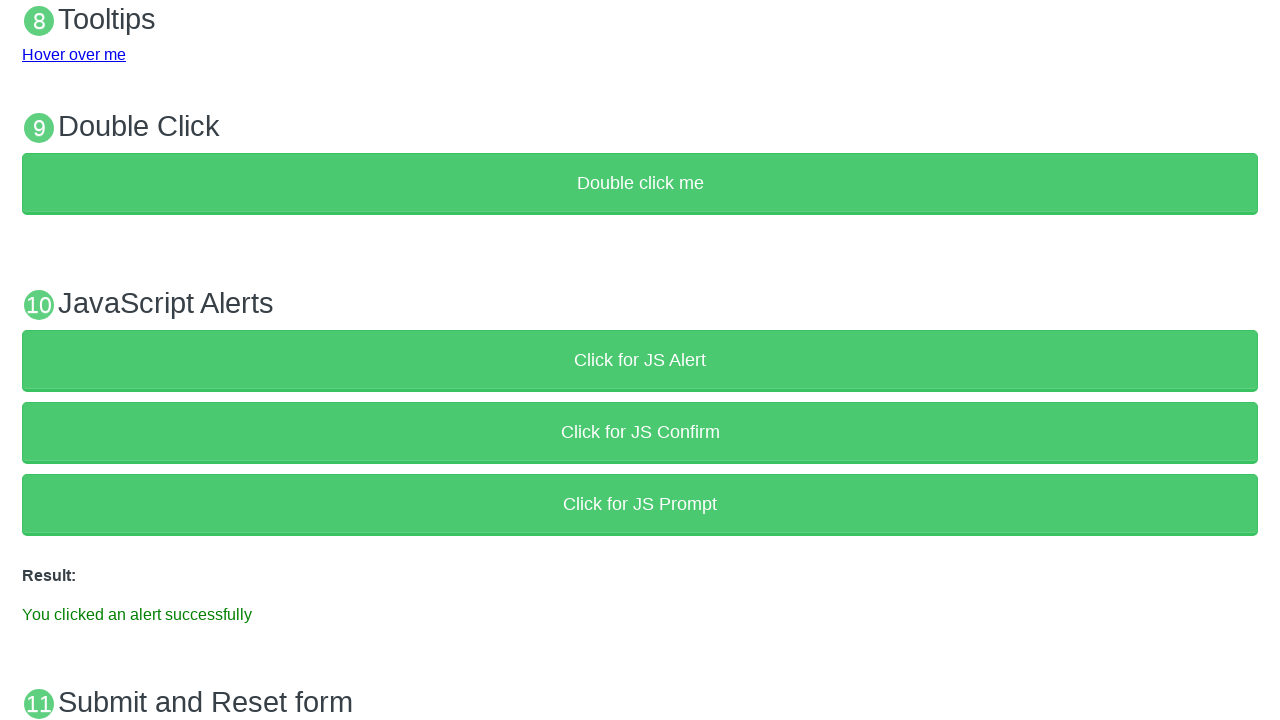

Set up dialog handler to accept alert with message 'I am a JS Alert'
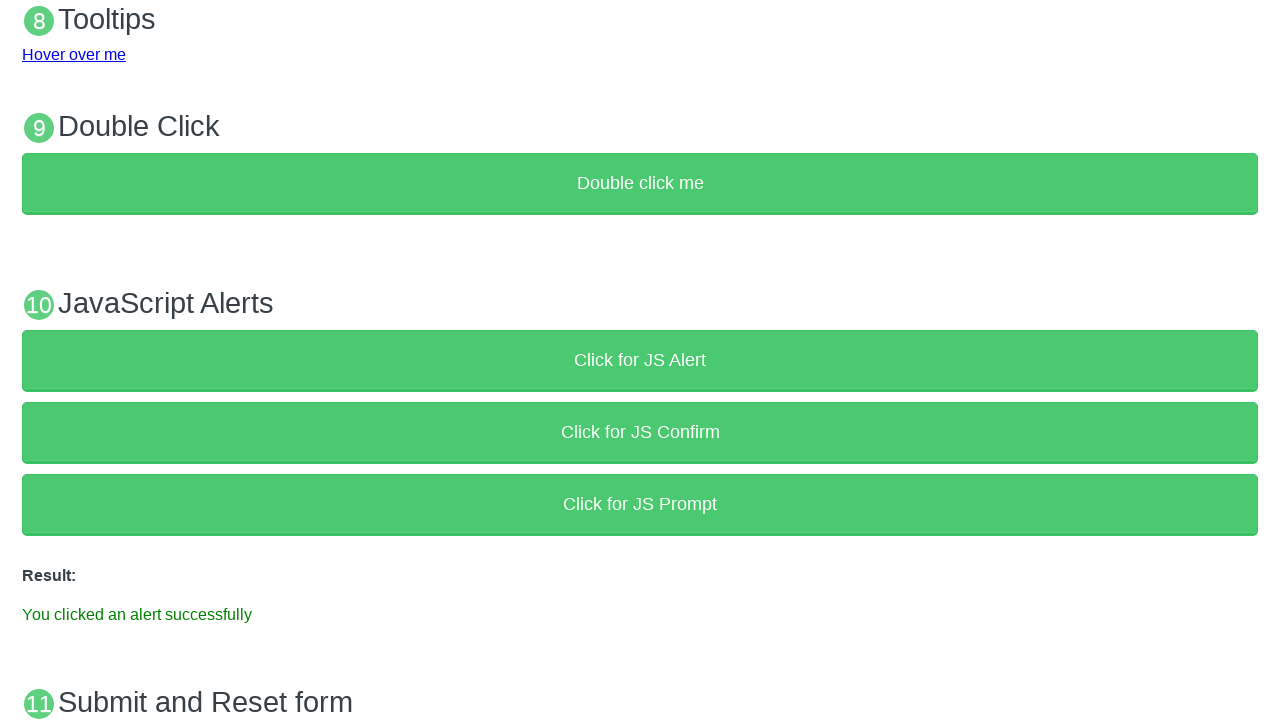

Triggered dialog by clicking alert button again if needed
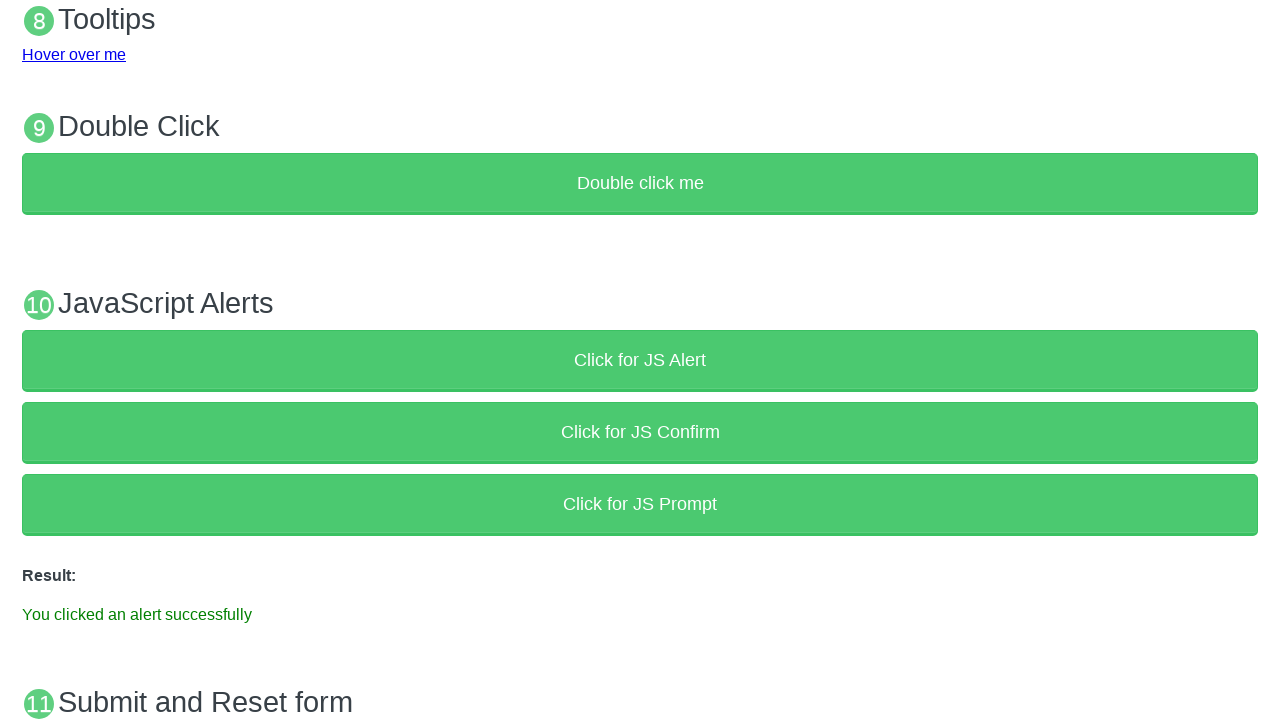

Verified success message 'You clicked an alert successfully' appeared
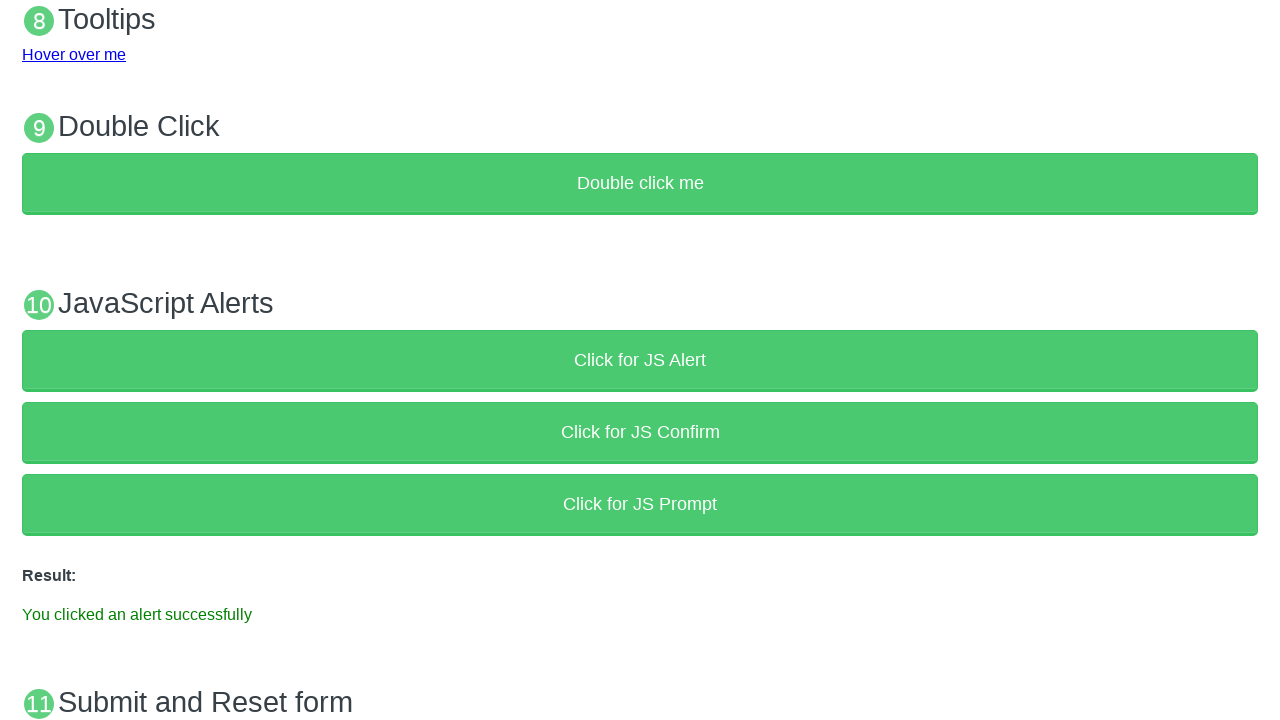

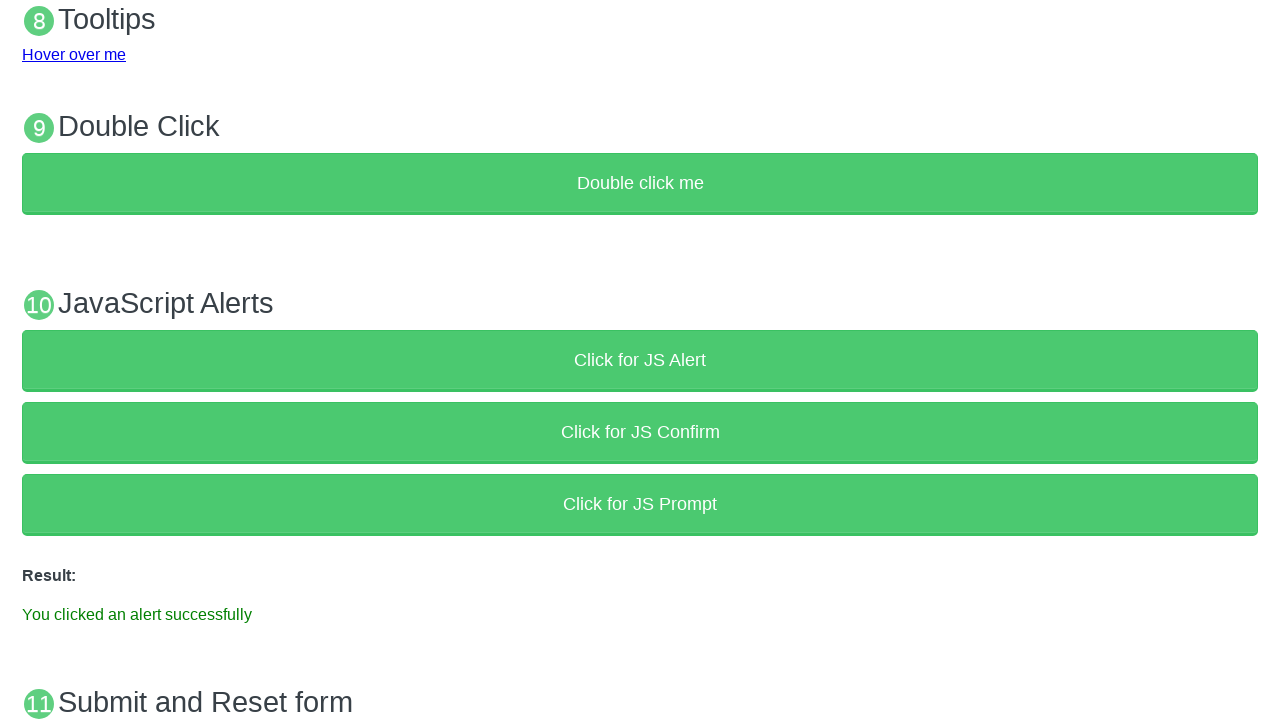